Tests confirmation popup by clicking confirm button and dismissing the dialog

Starting URL: https://demoqa.com/alerts

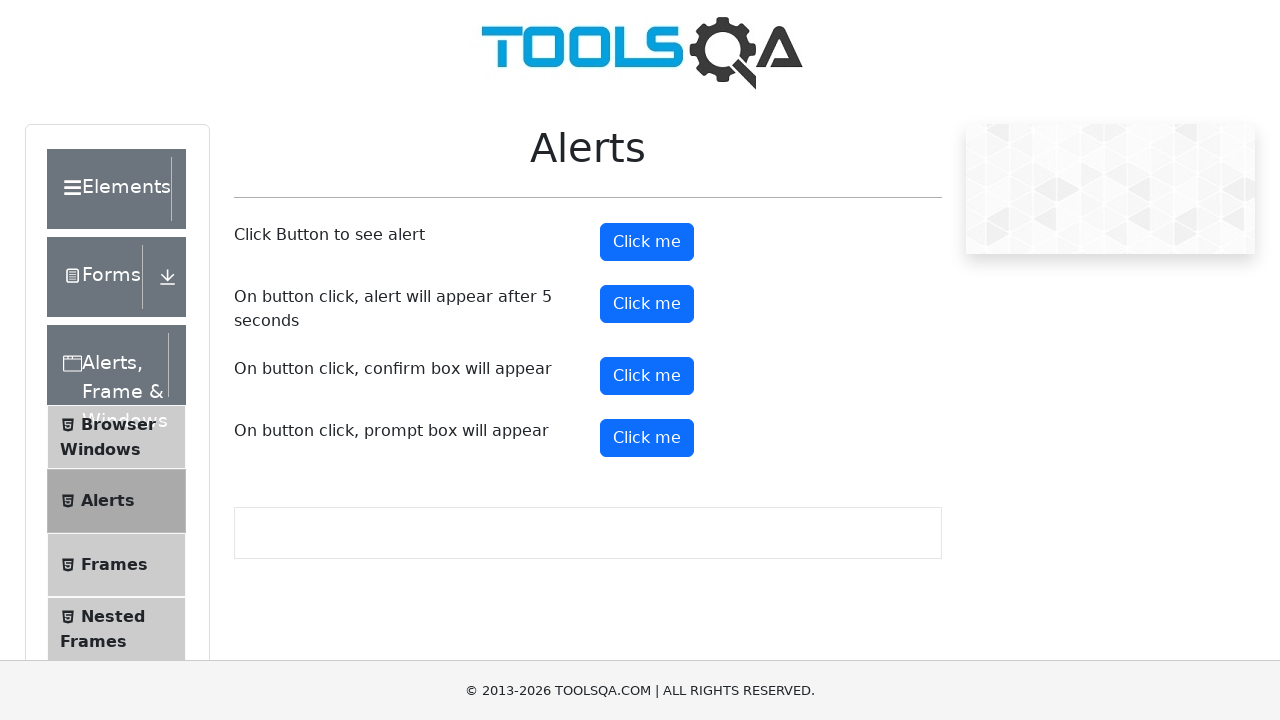

Scrolled down using arrow key
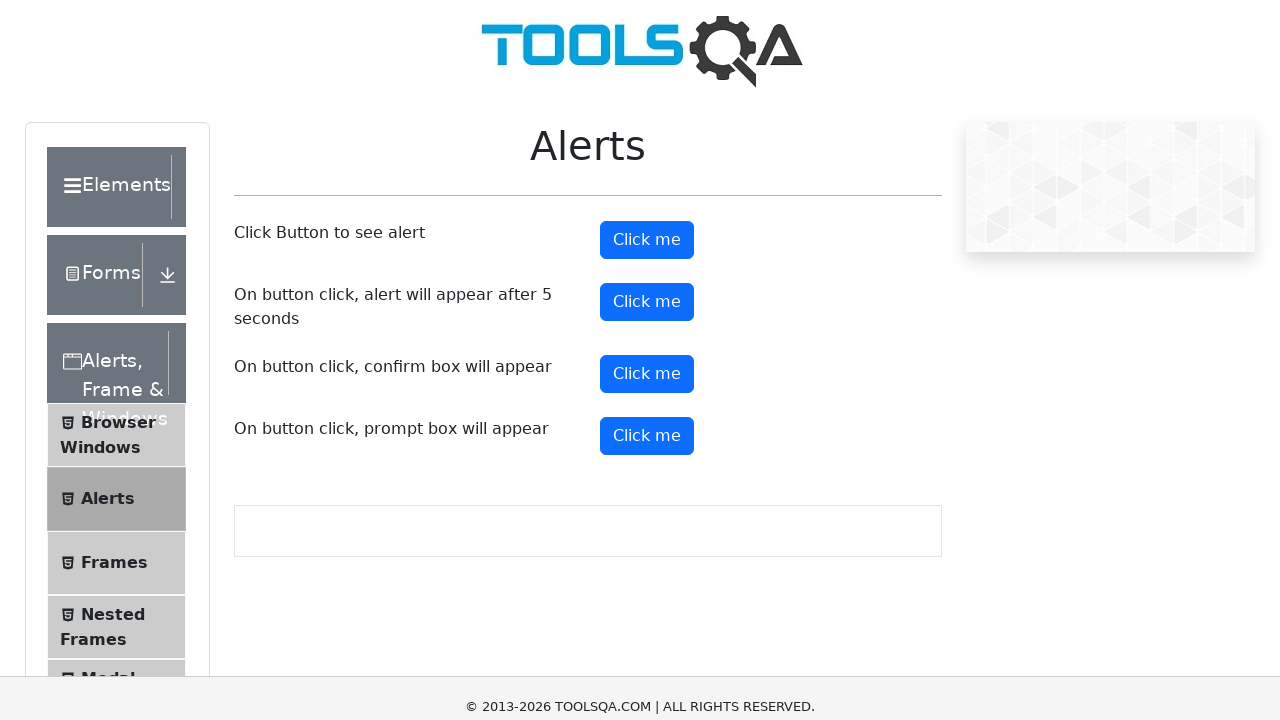

Scrolled down using arrow key
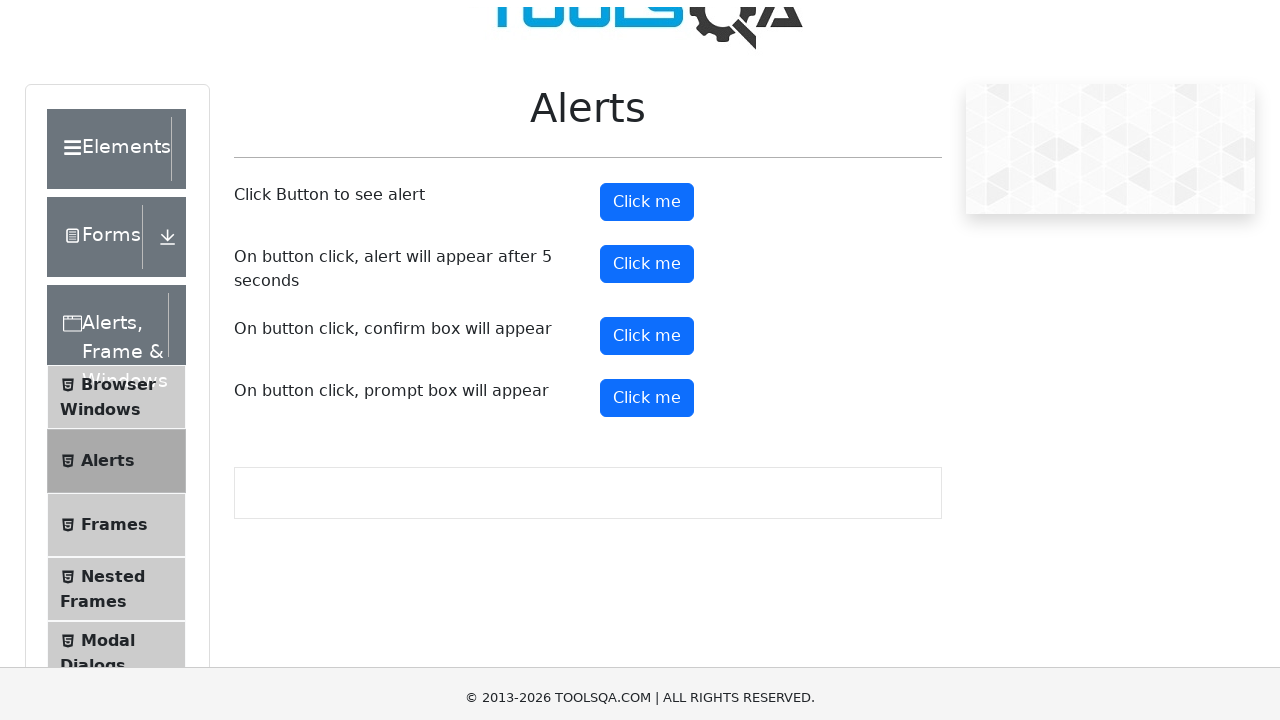

Scrolled down using arrow key
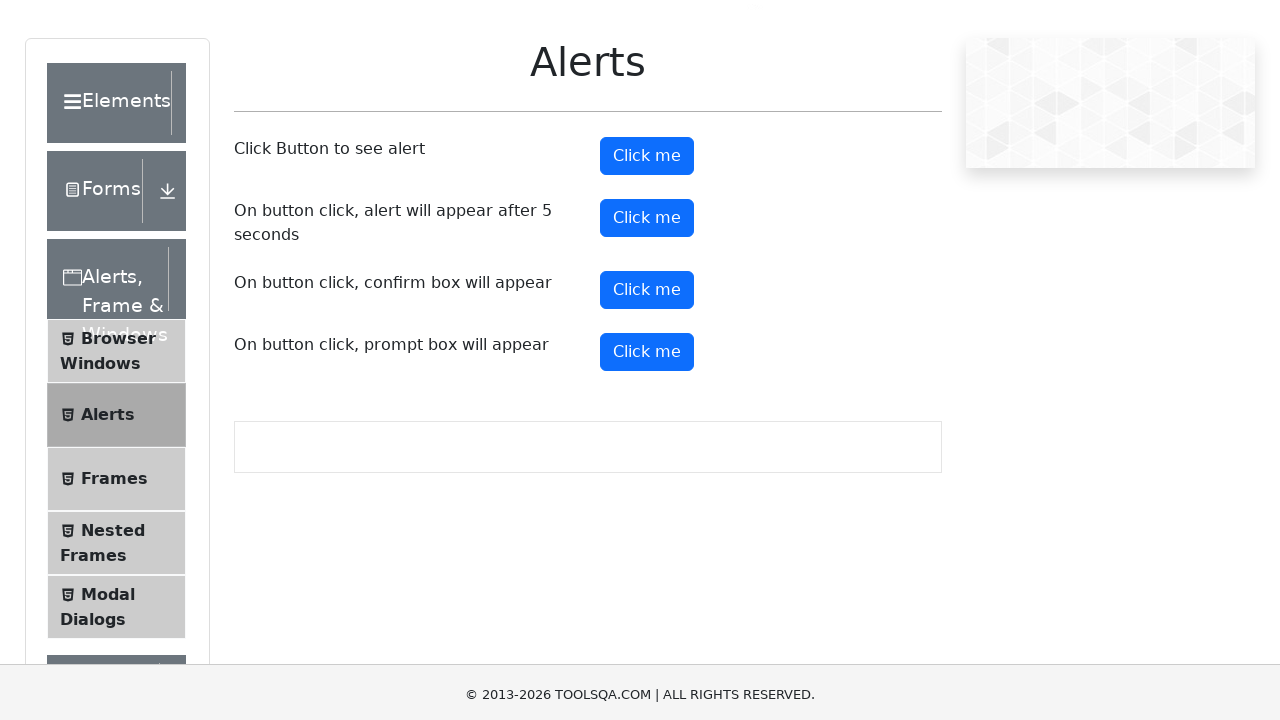

Scrolled down using arrow key
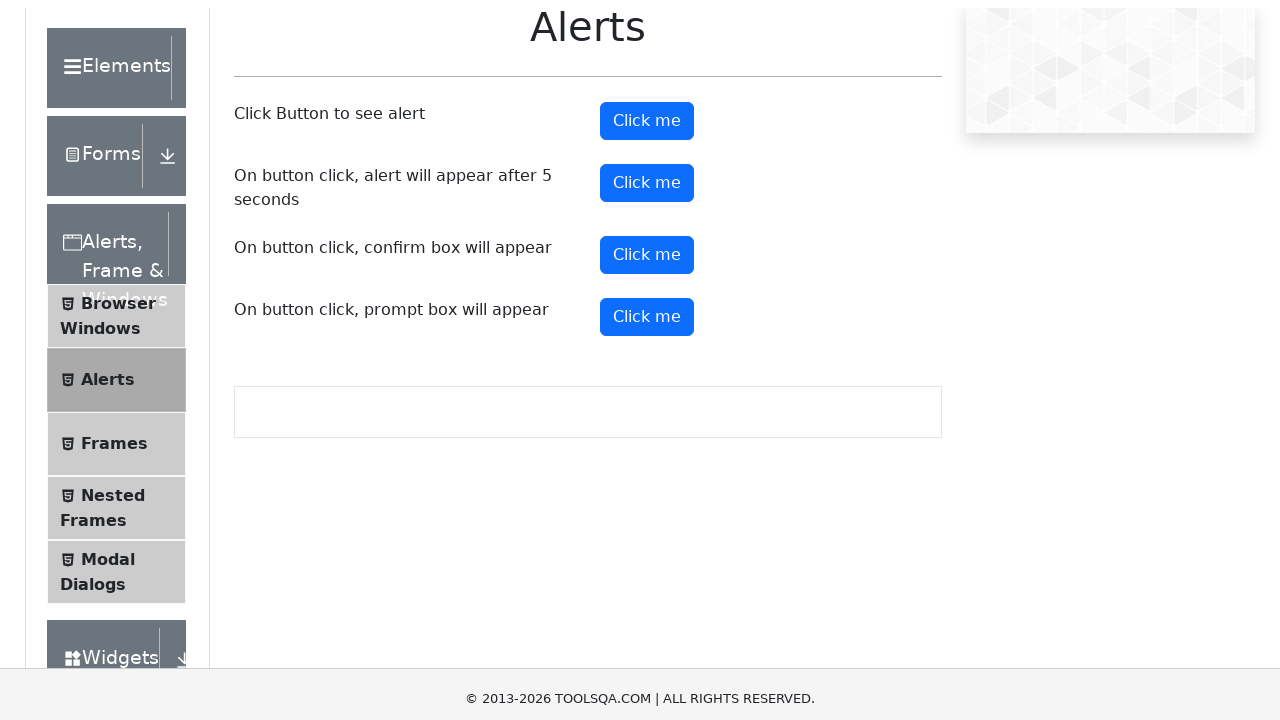

Scrolled down using arrow key
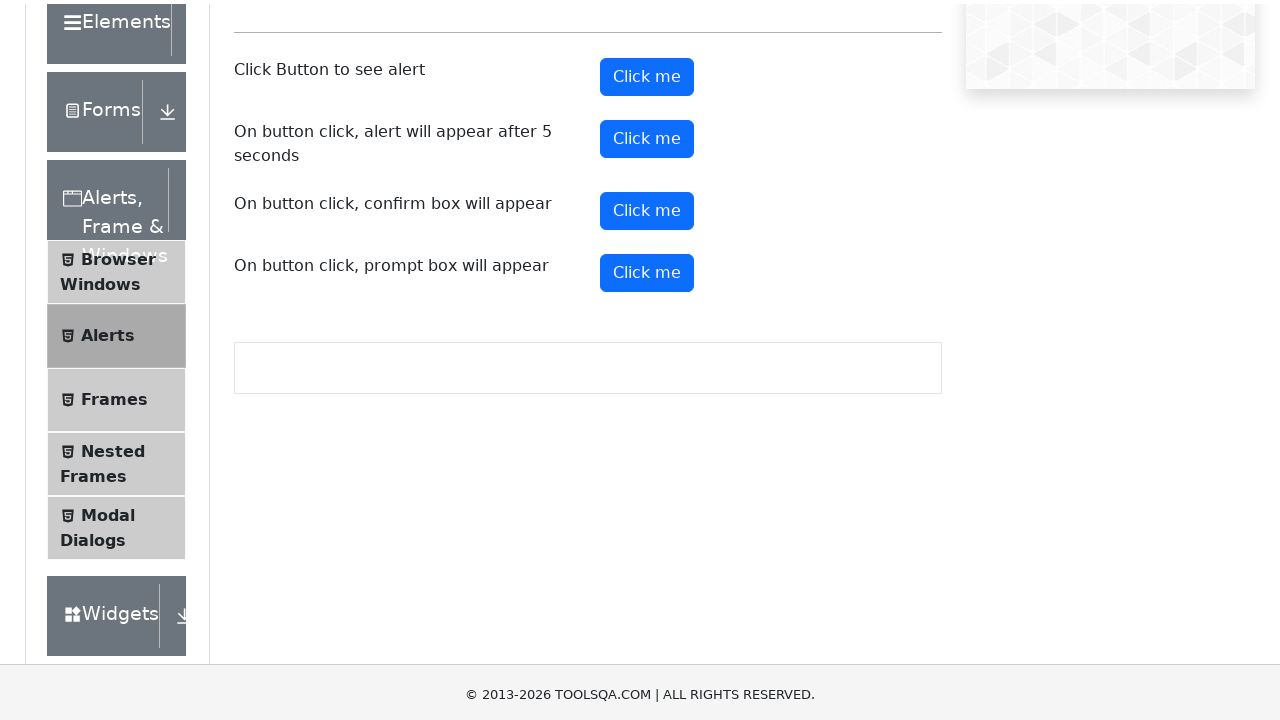

Scrolled down using arrow key
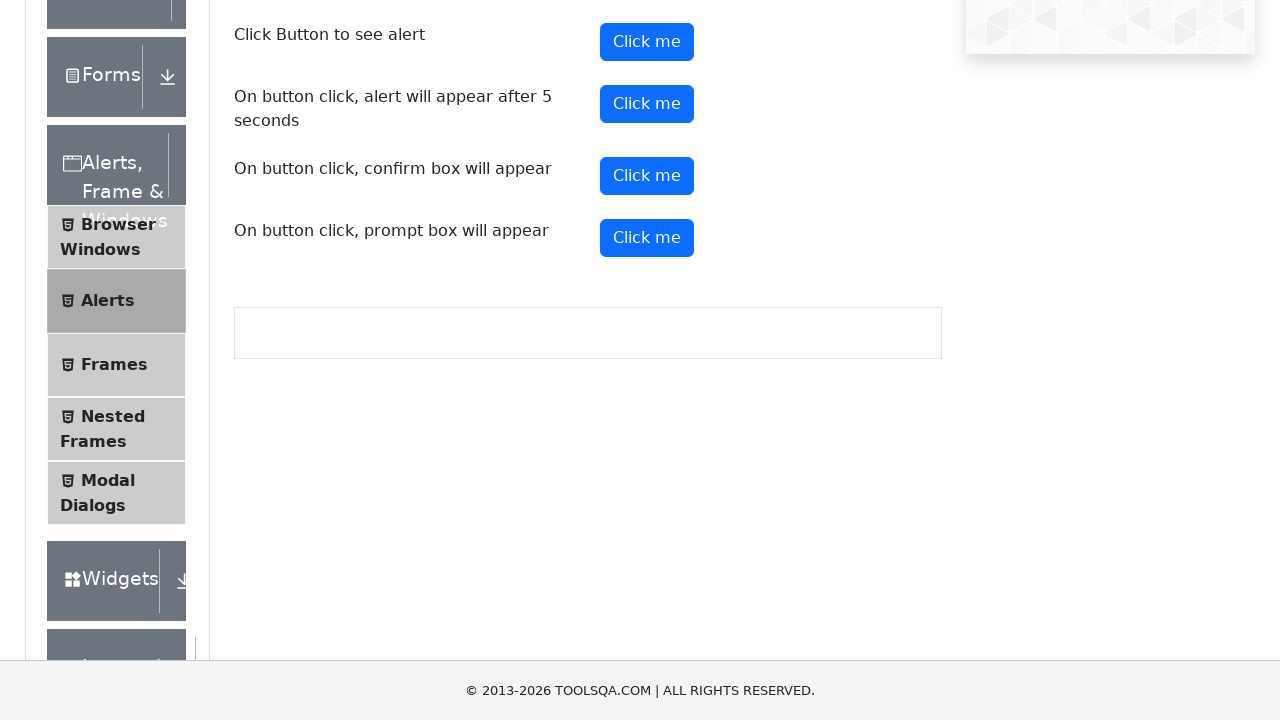

Set up dialog handler to dismiss confirmation popup
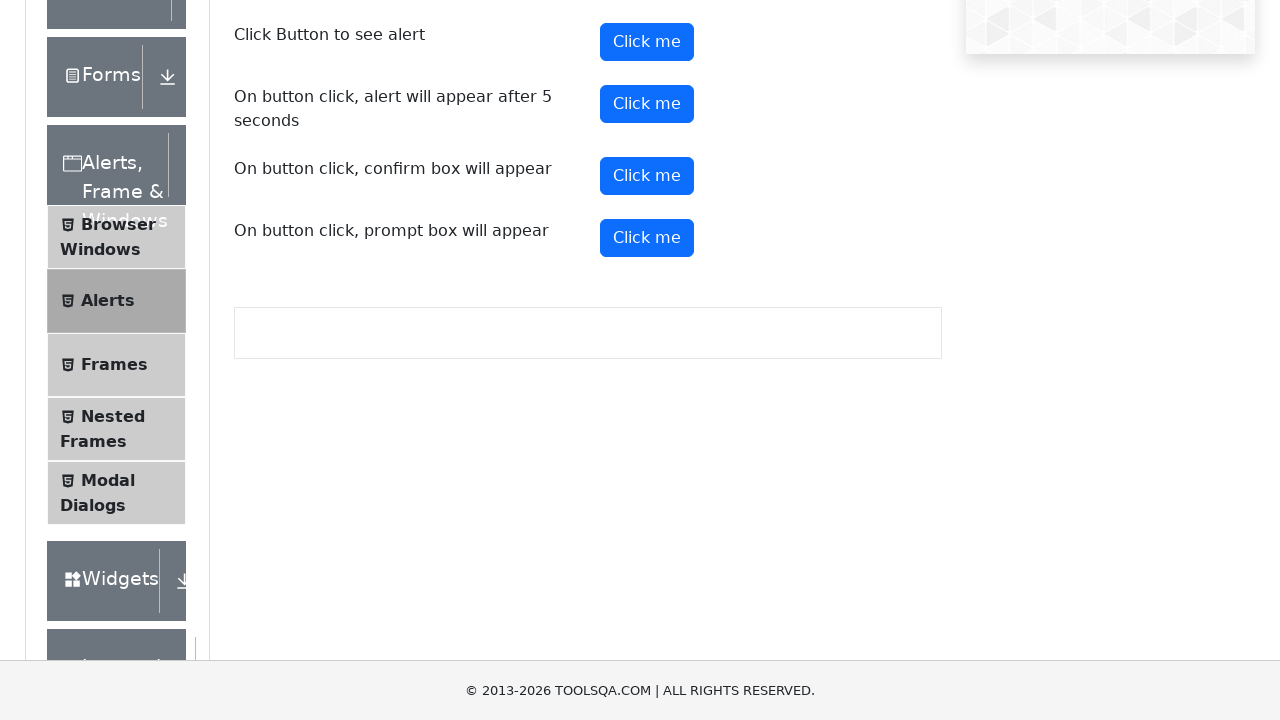

Clicked the confirm button to trigger confirmation popup at (647, 176) on #confirmButton
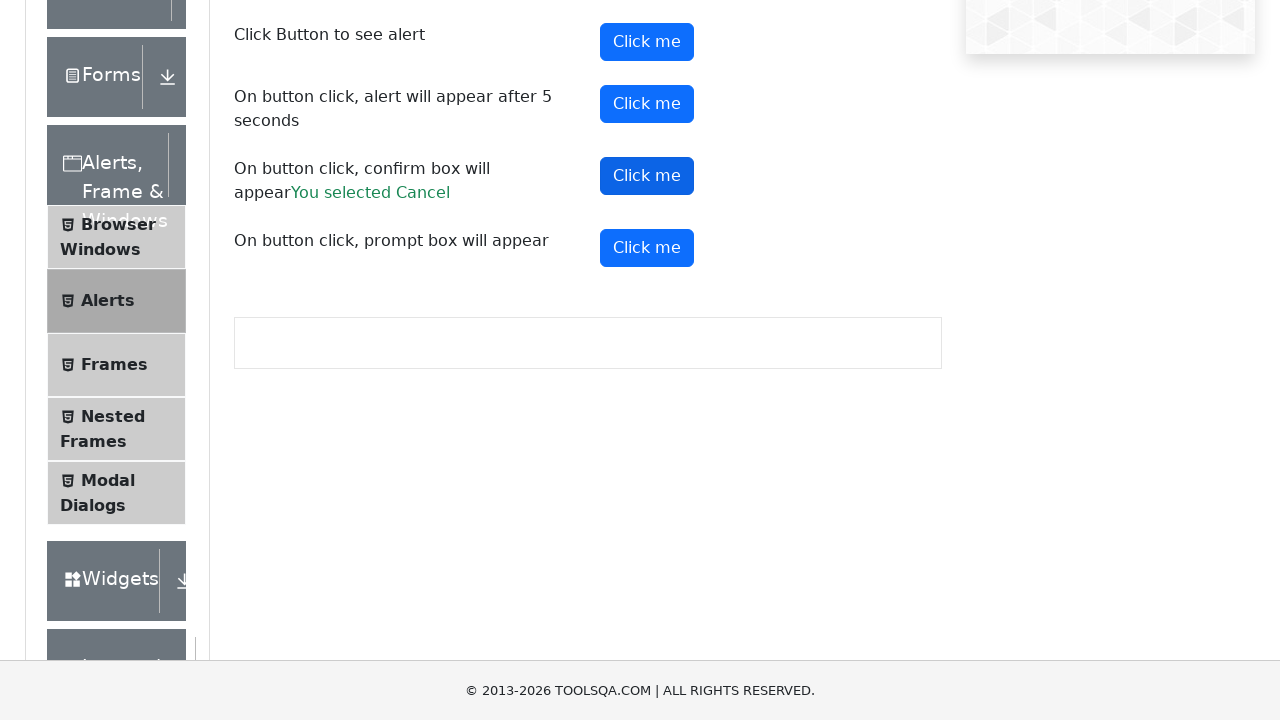

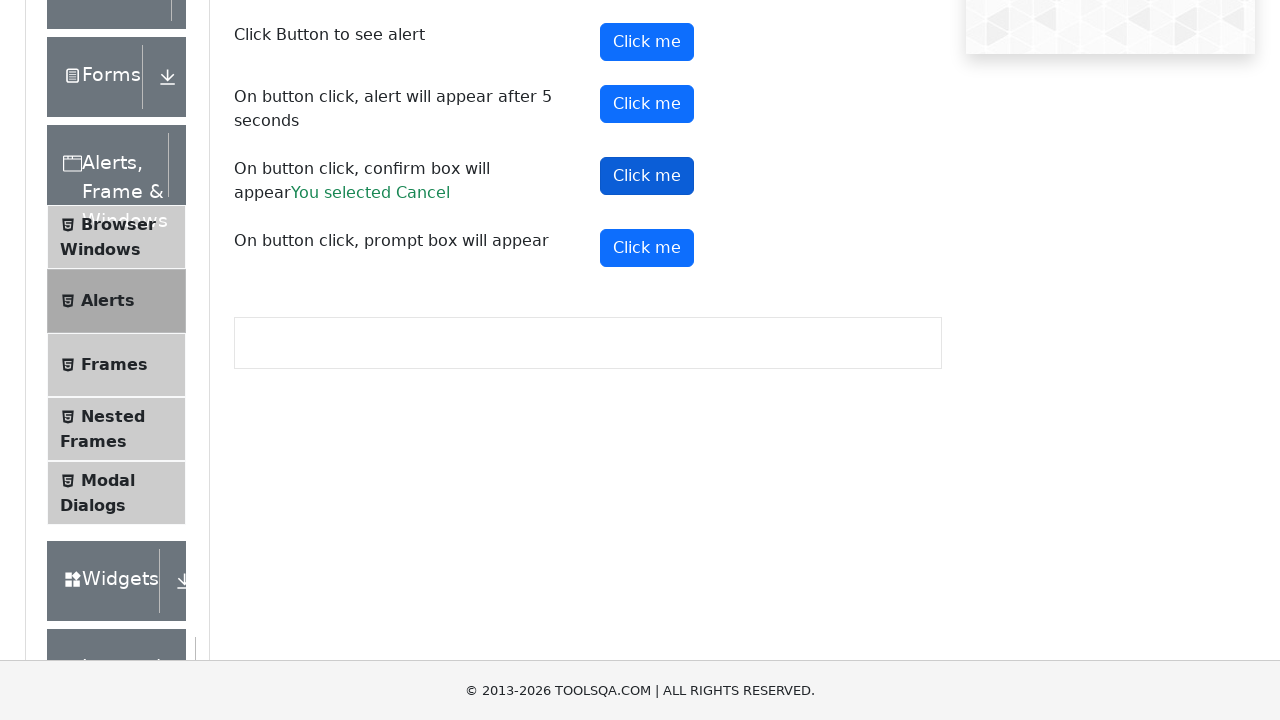